Tests jQuery UI draggable functionality by dragging an element to a new position within an iframe

Starting URL: https://jqueryui.com/draggable/

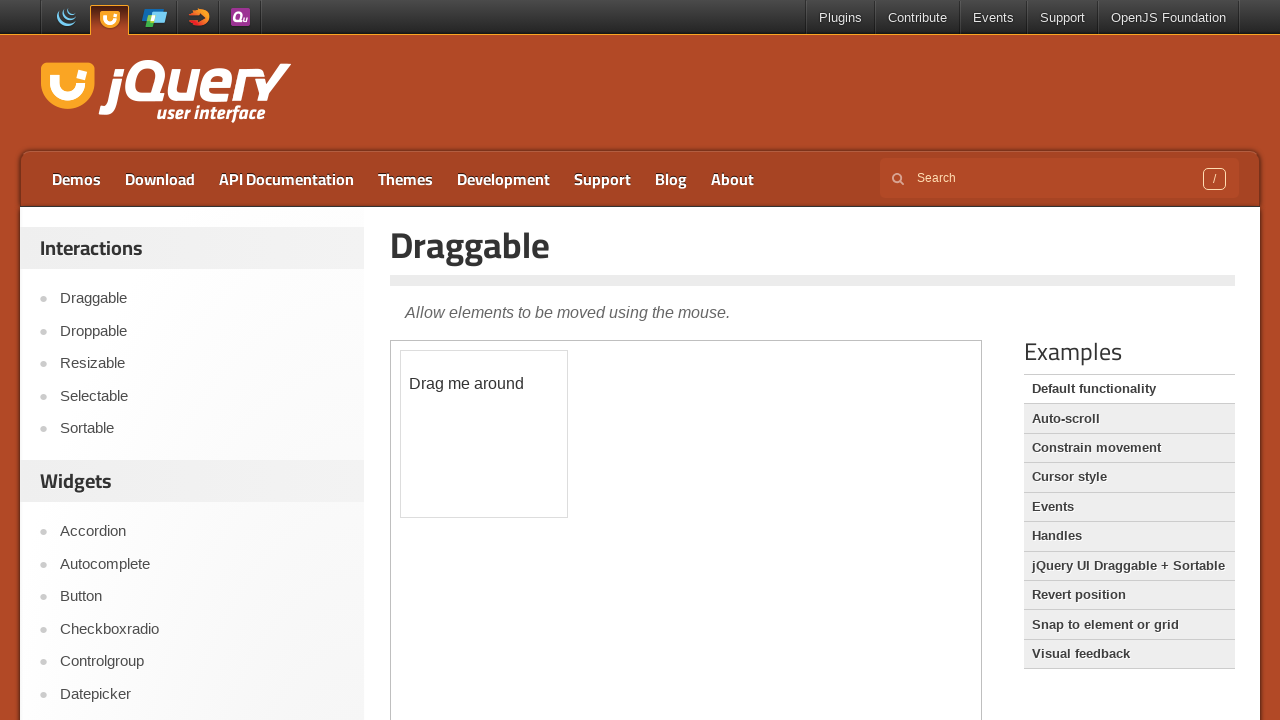

Located iframe containing draggable demo
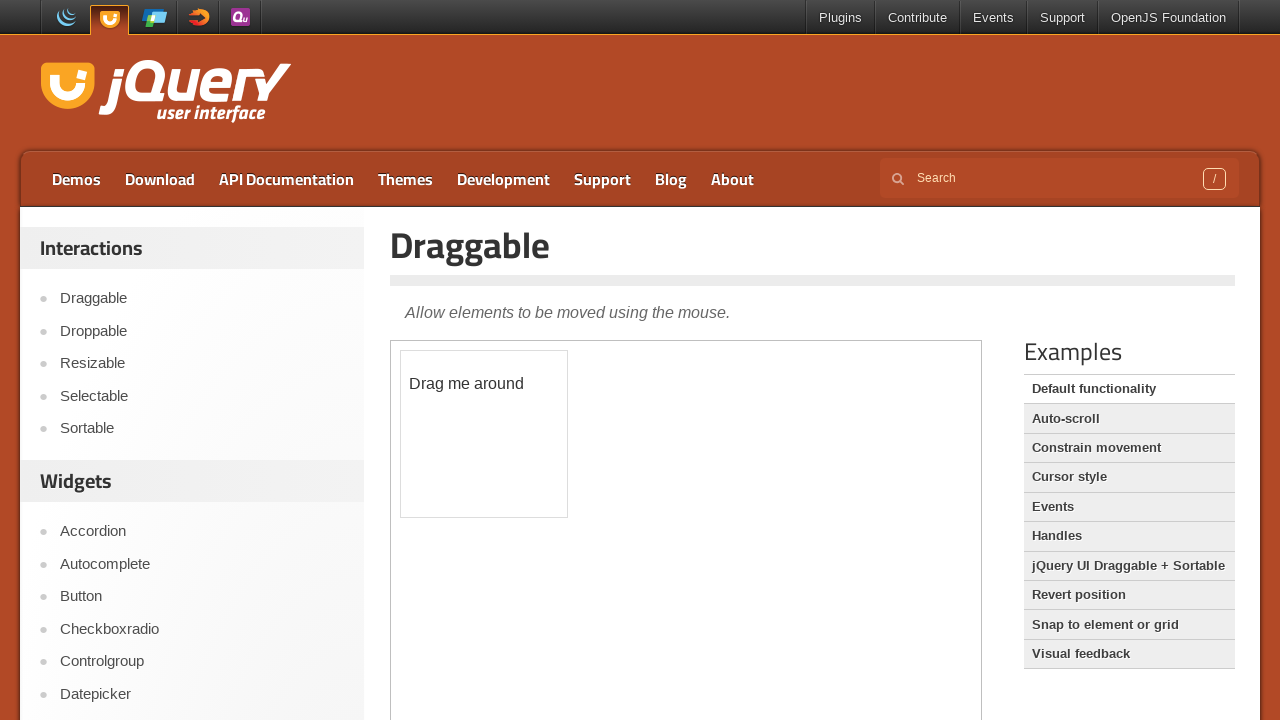

Located draggable element with id 'draggable'
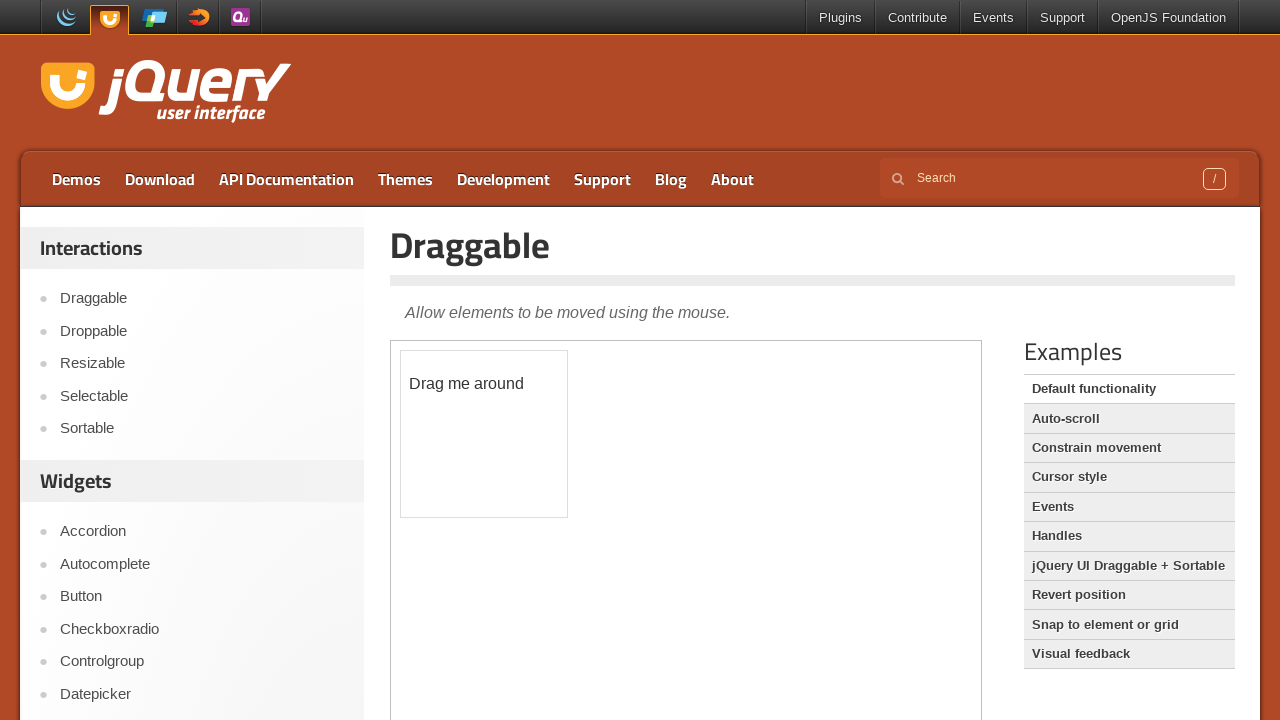

Dragged element 100 pixels right and 100 pixels down at (501, 451)
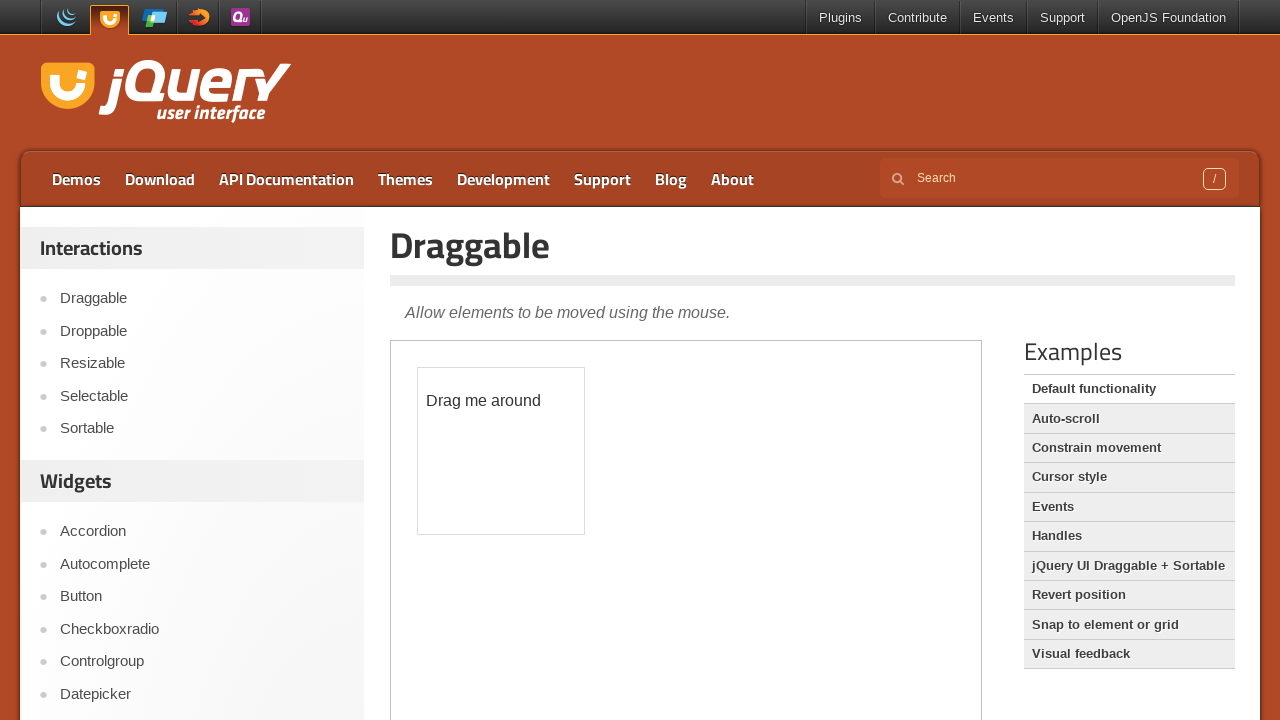

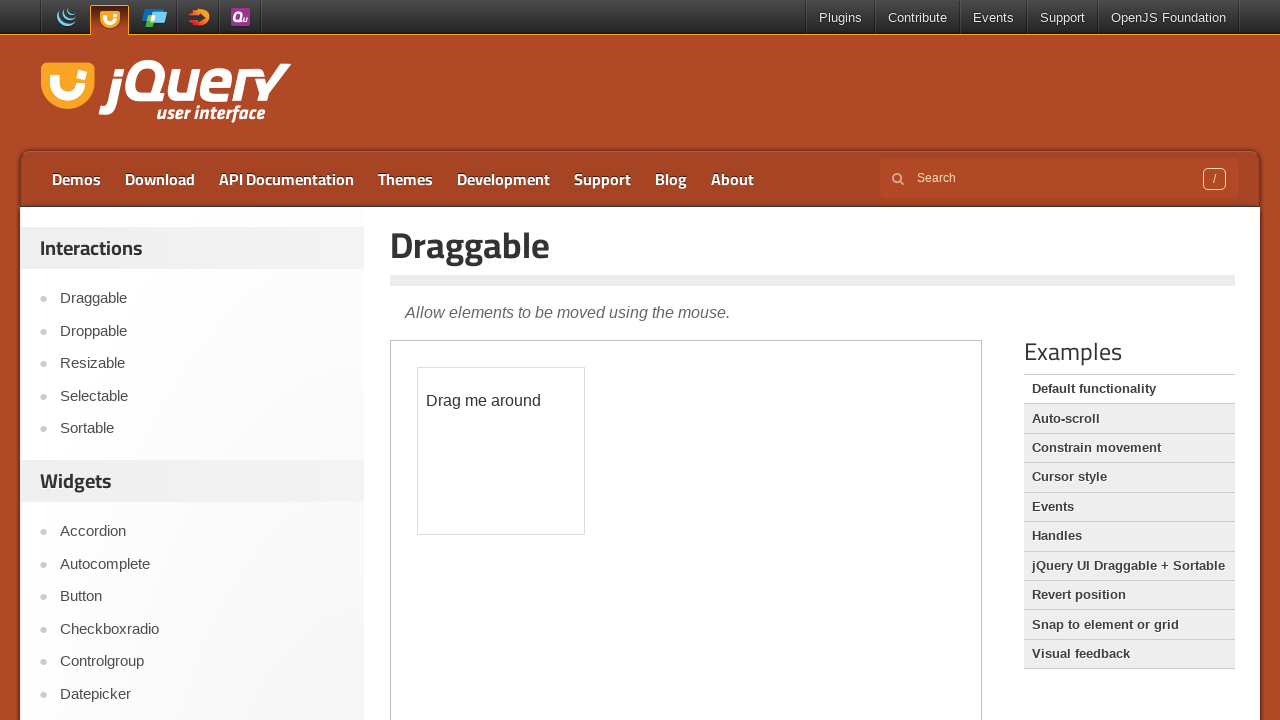